Tests hover functionality by moving mouse over an element to reveal a hidden link, then clicking the link to navigate to a user profile page.

Starting URL: http://the-internet.herokuapp.com/hovers

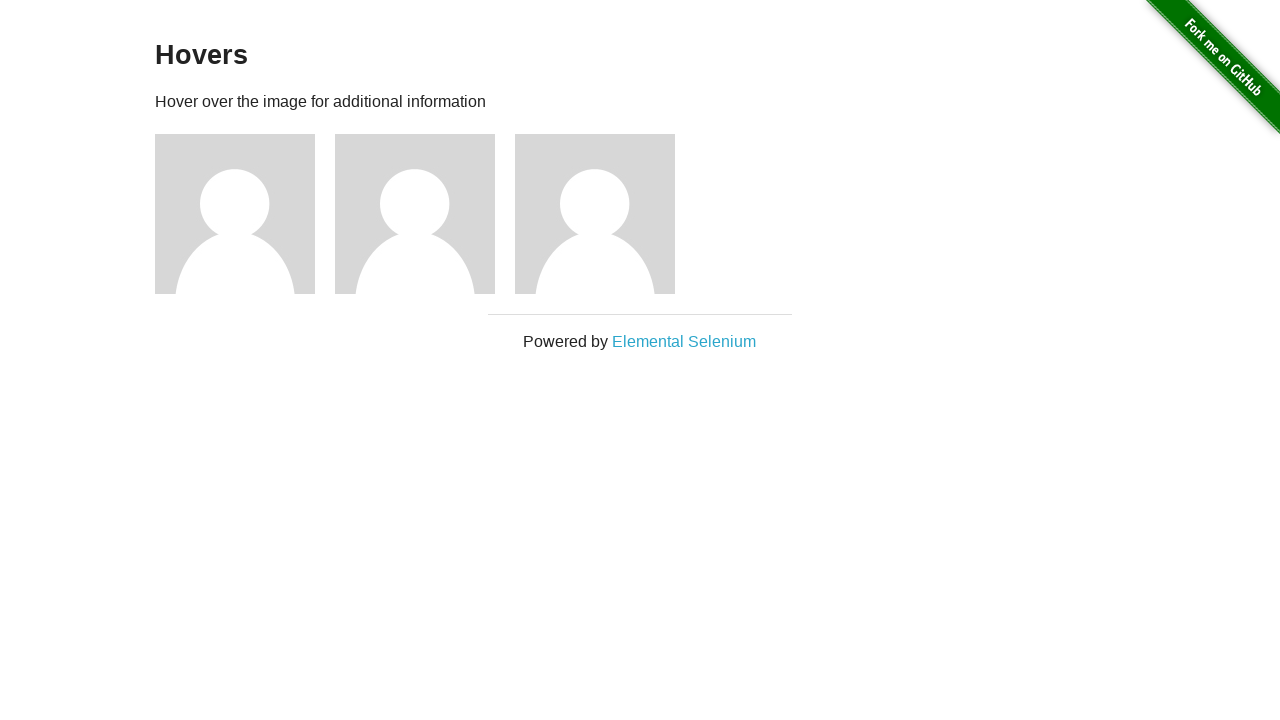

Figure elements loaded and became visible
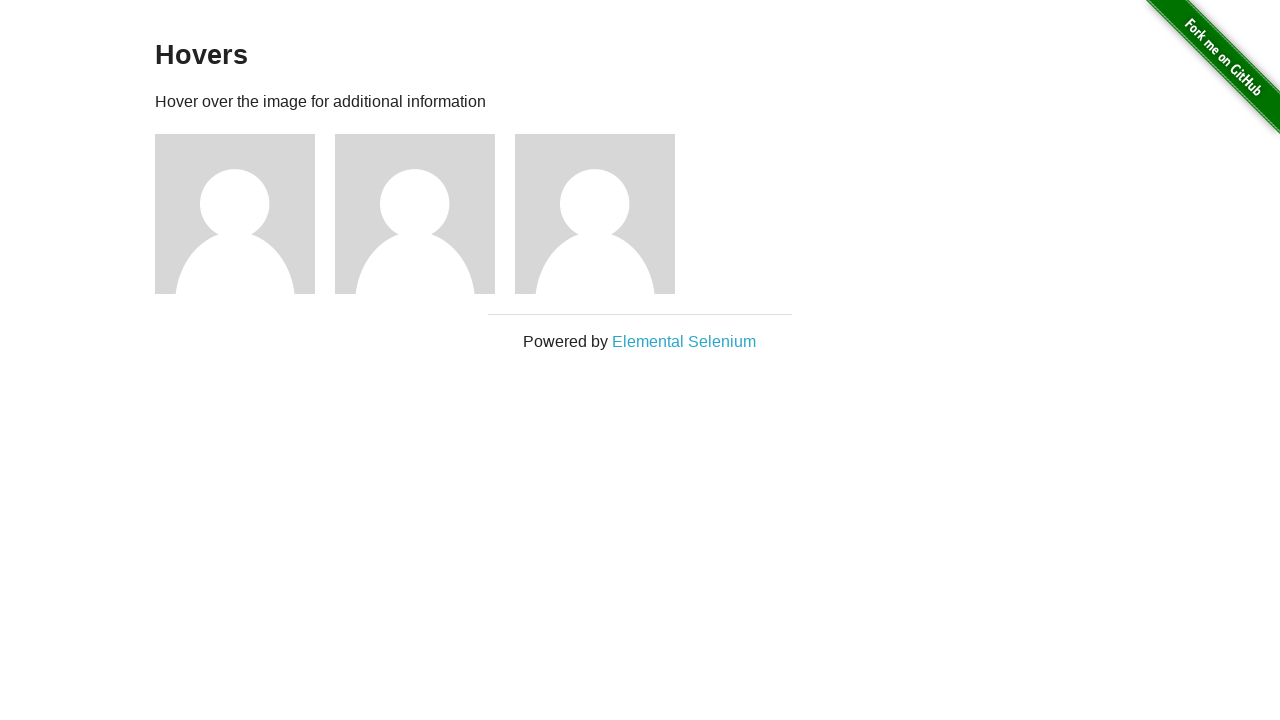

Located the first figure element
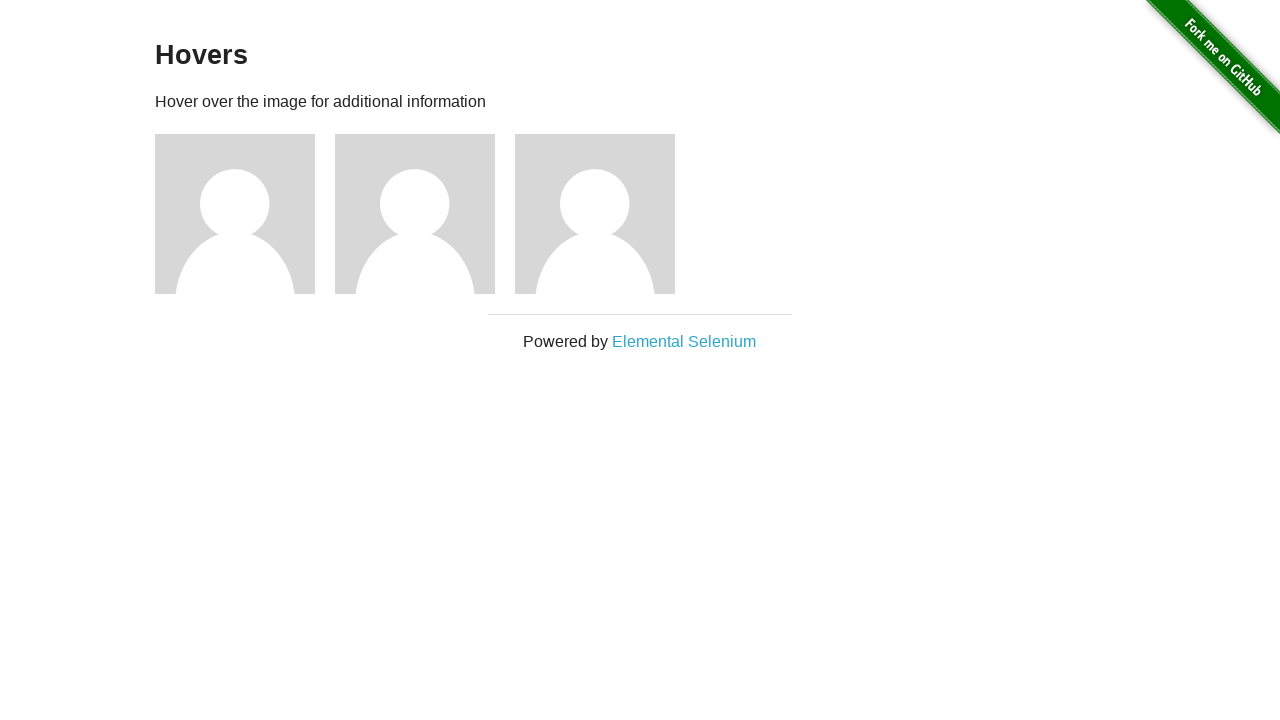

Hovered over the first figure element to reveal hidden link at (165, 144) on .figure >> nth=0
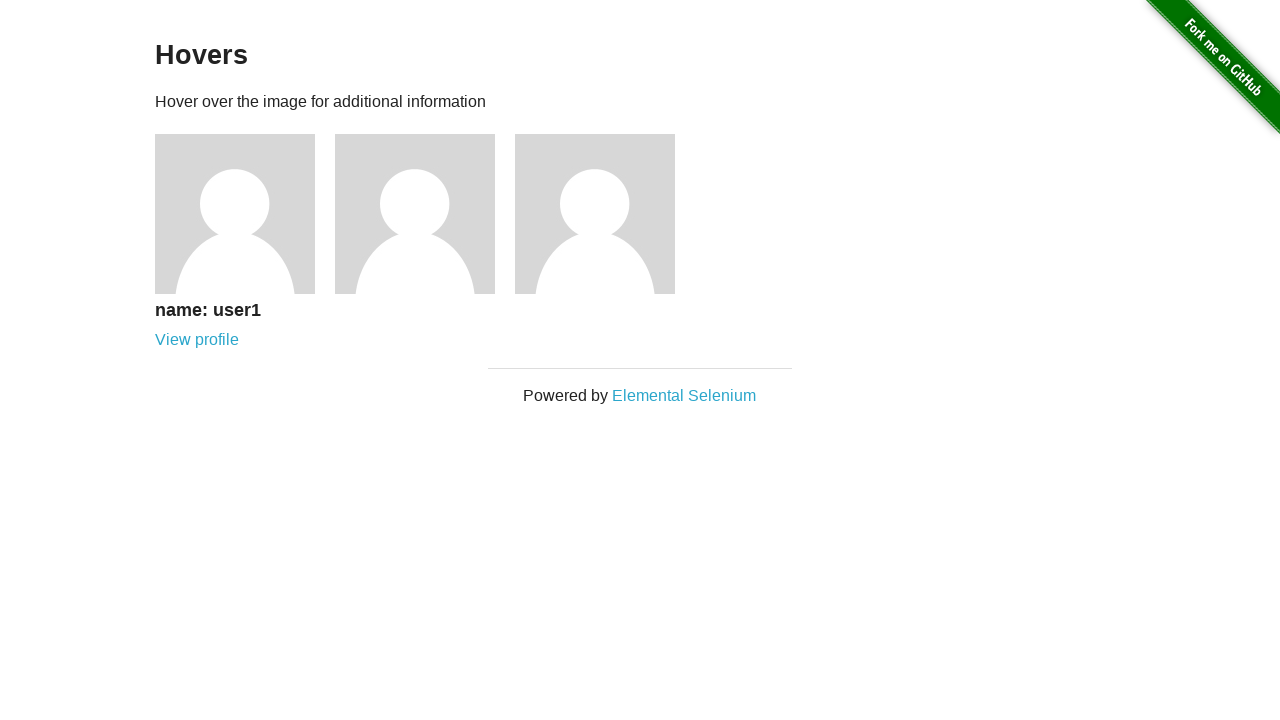

Clicked the revealed user profile link at (197, 340) on a[href='/users/1']
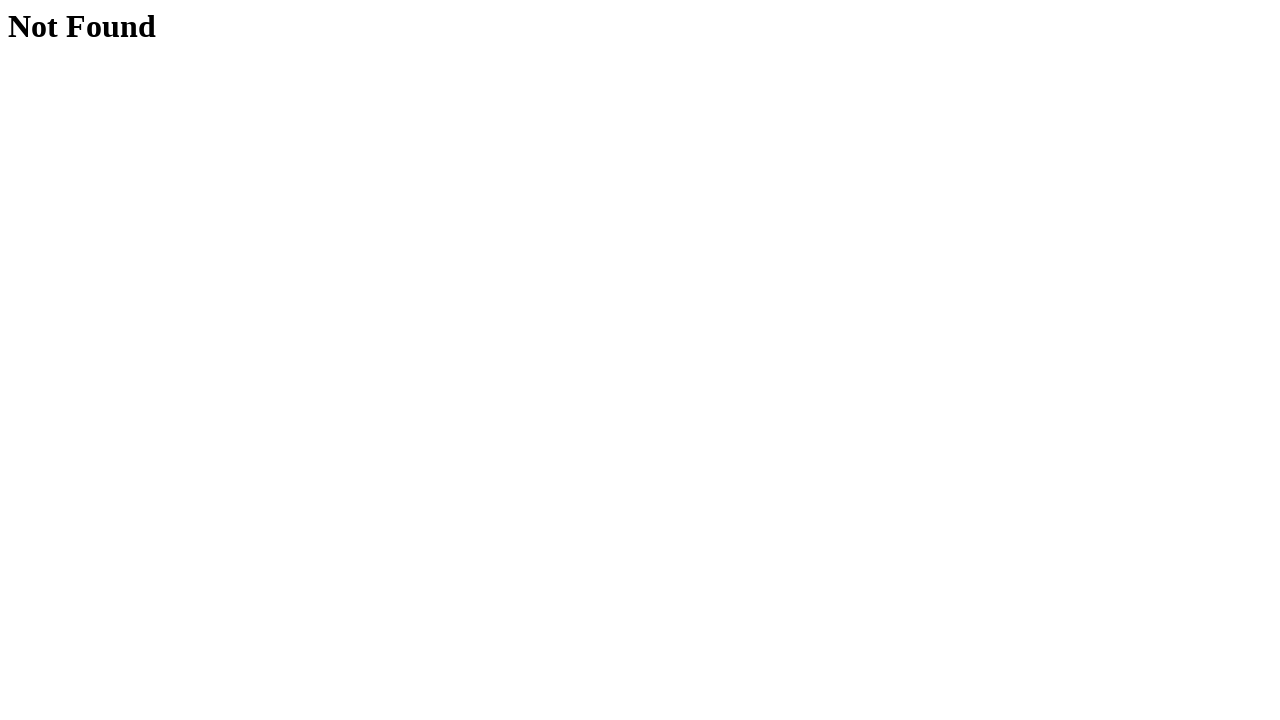

Navigation to user profile page completed
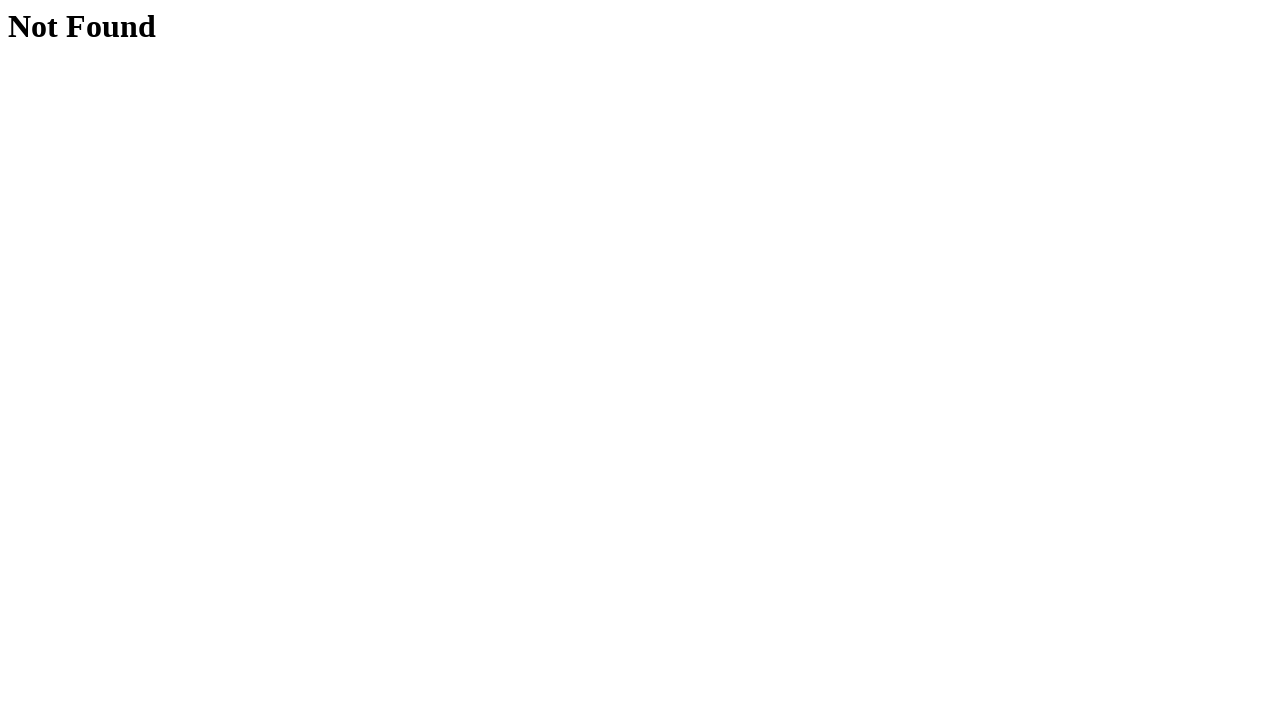

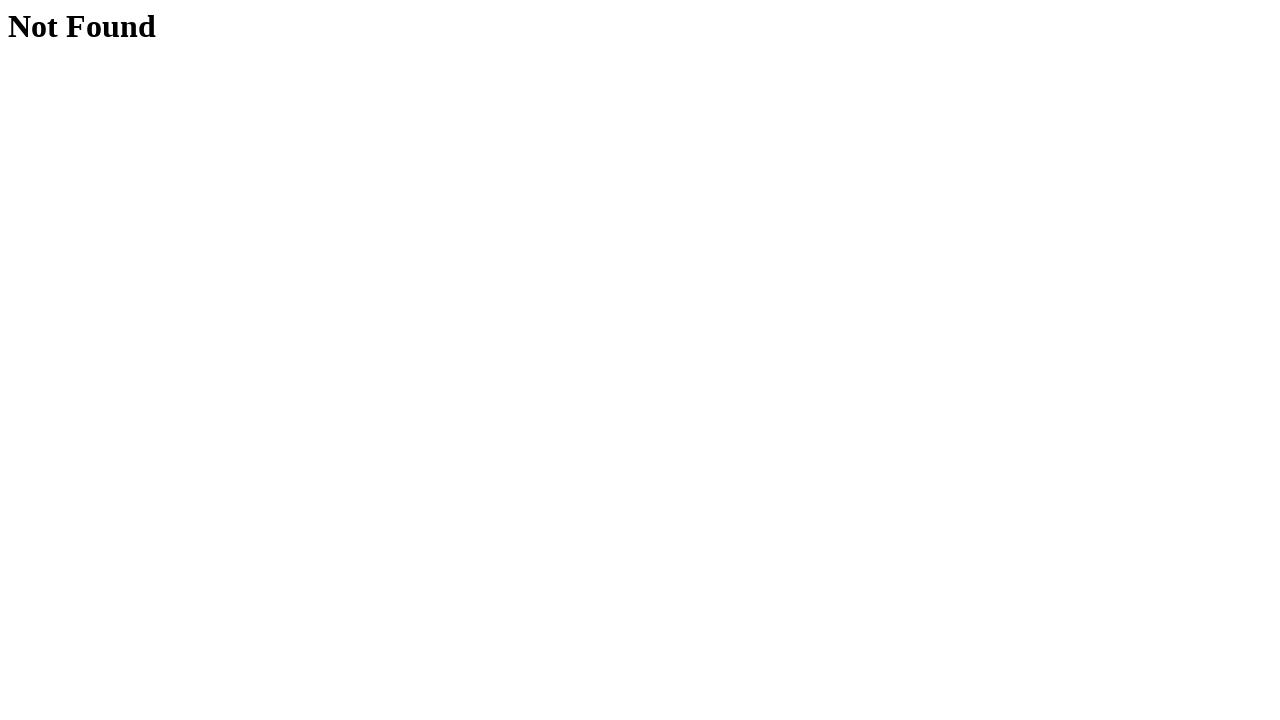